Navigates to Flipkart online shopping website and verifies the page loads by checking the title

Starting URL: https://www.flipkart.com/

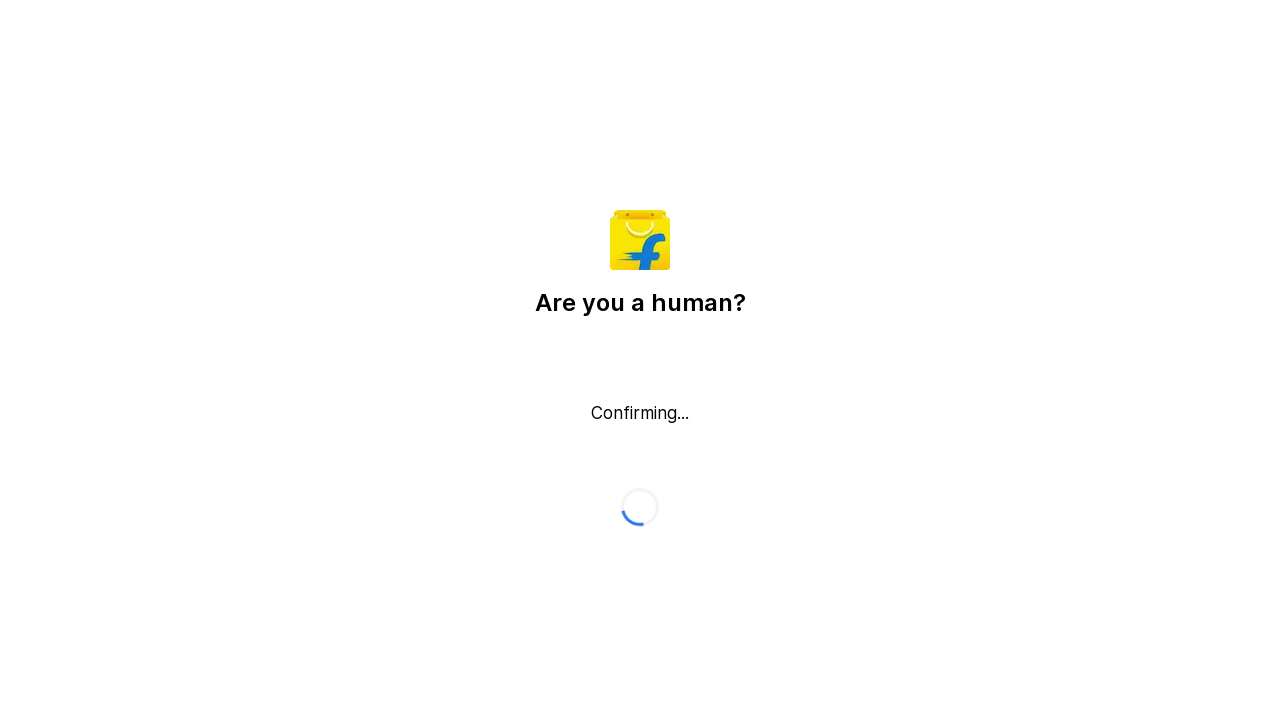

Navigated to Flipkart homepage
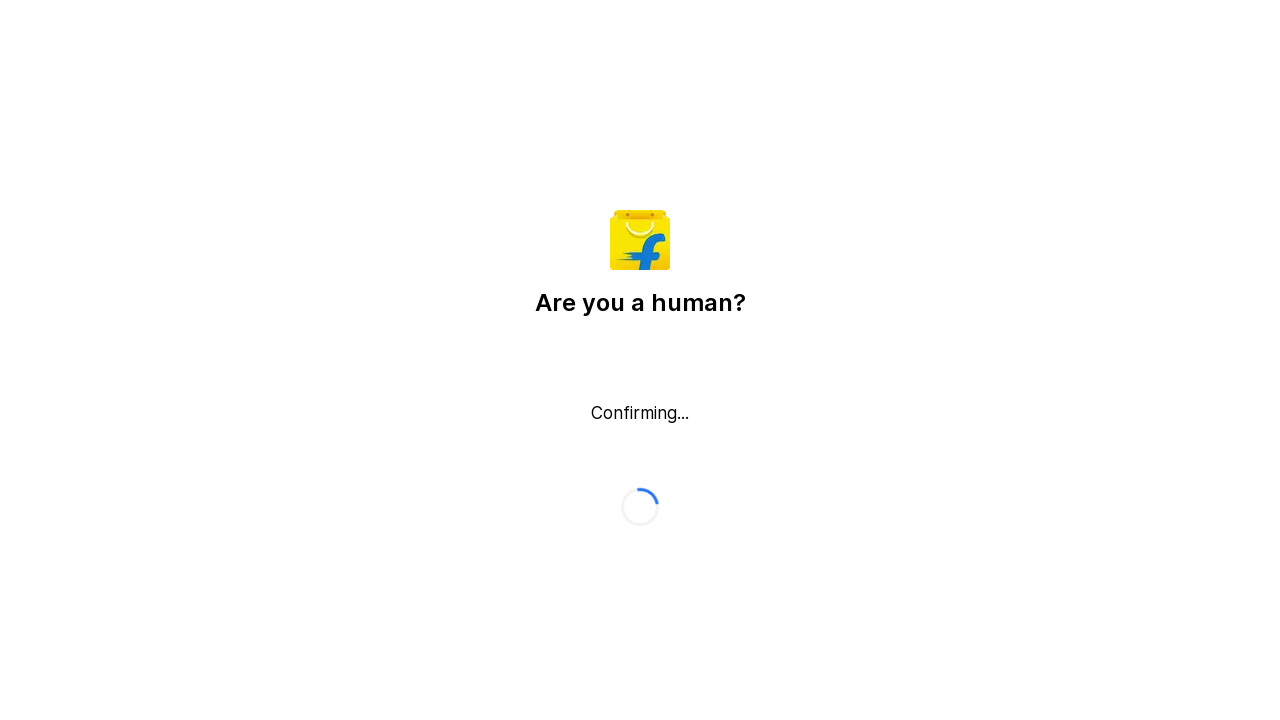

Page DOM content fully loaded
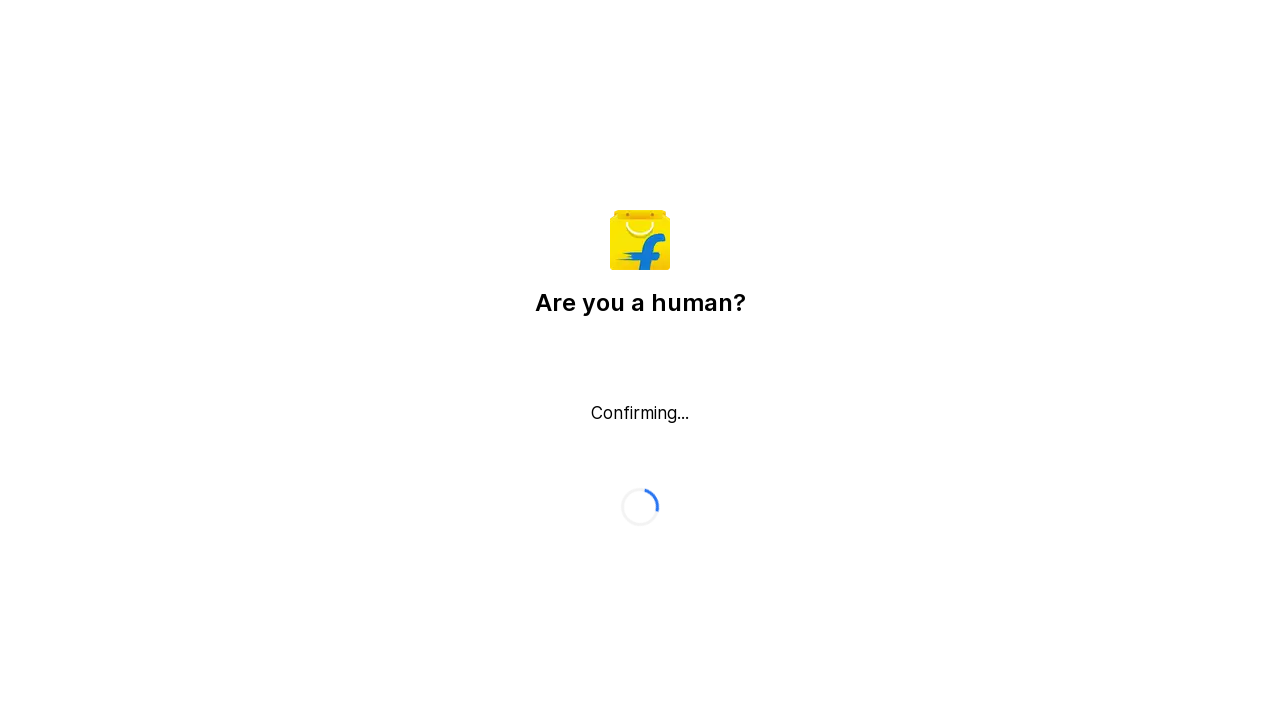

Page title retrieved: 'Flipkart reCAPTCHA'
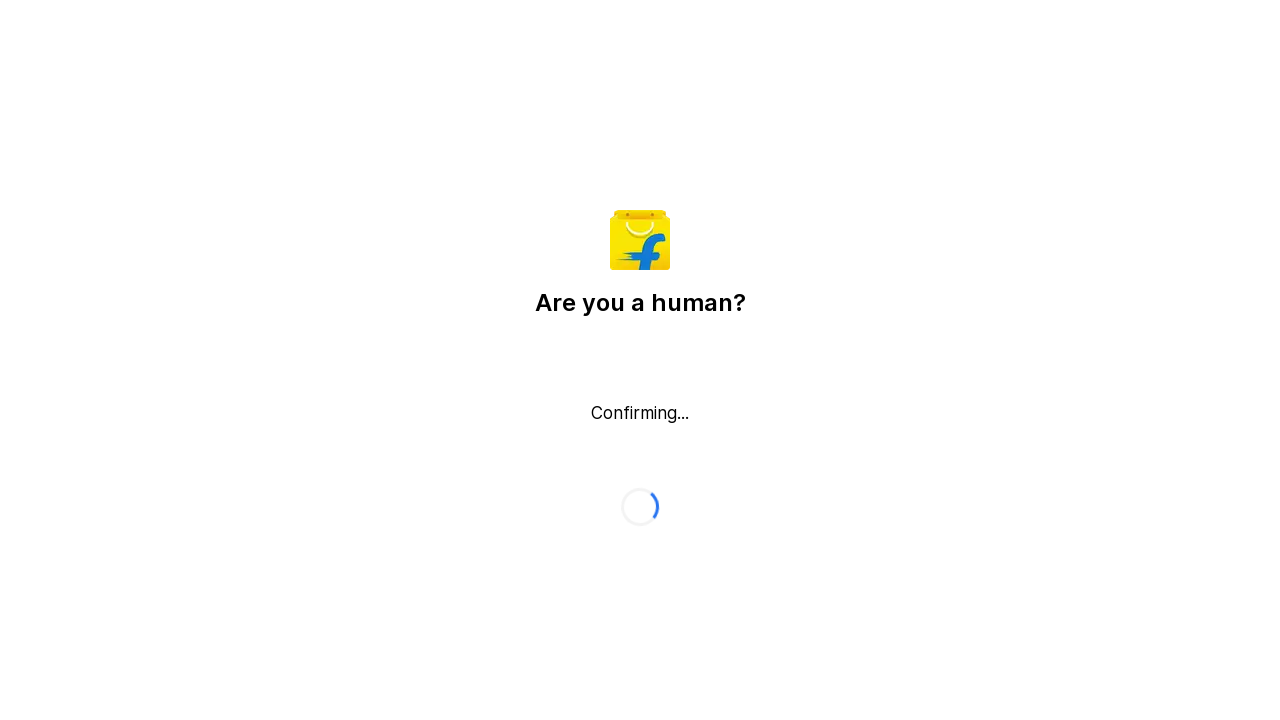

Verified that page title is present
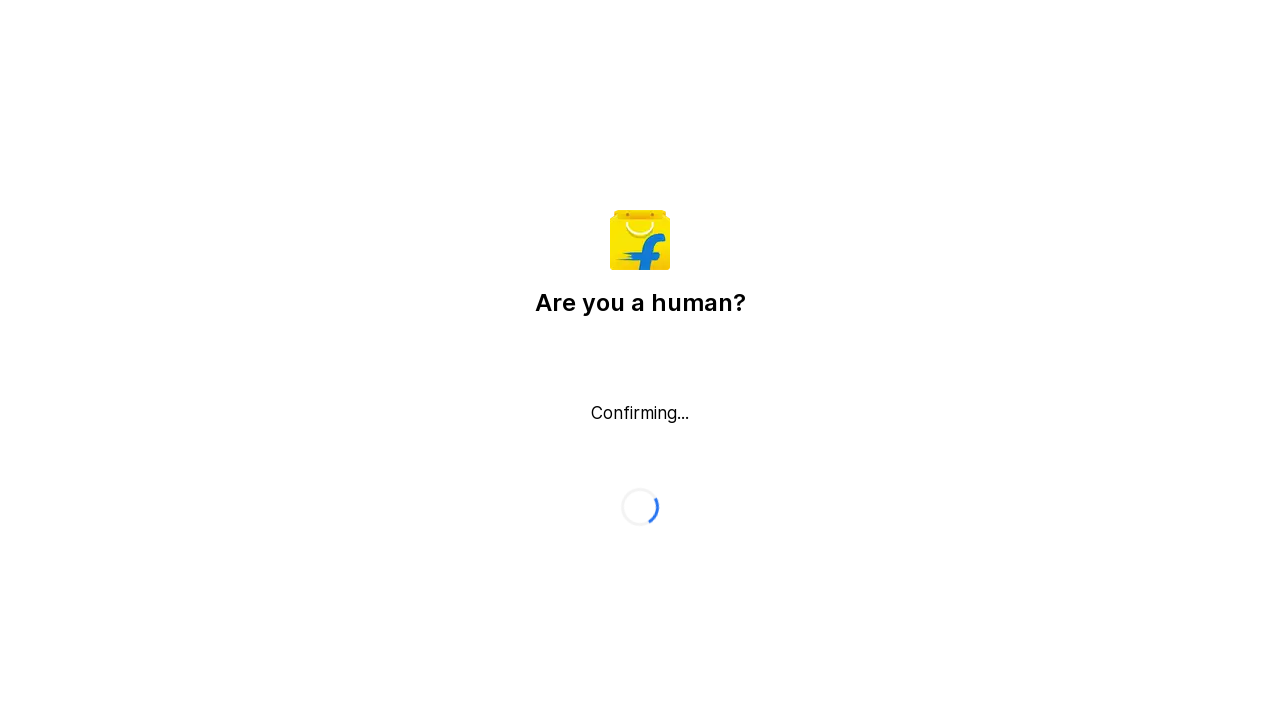

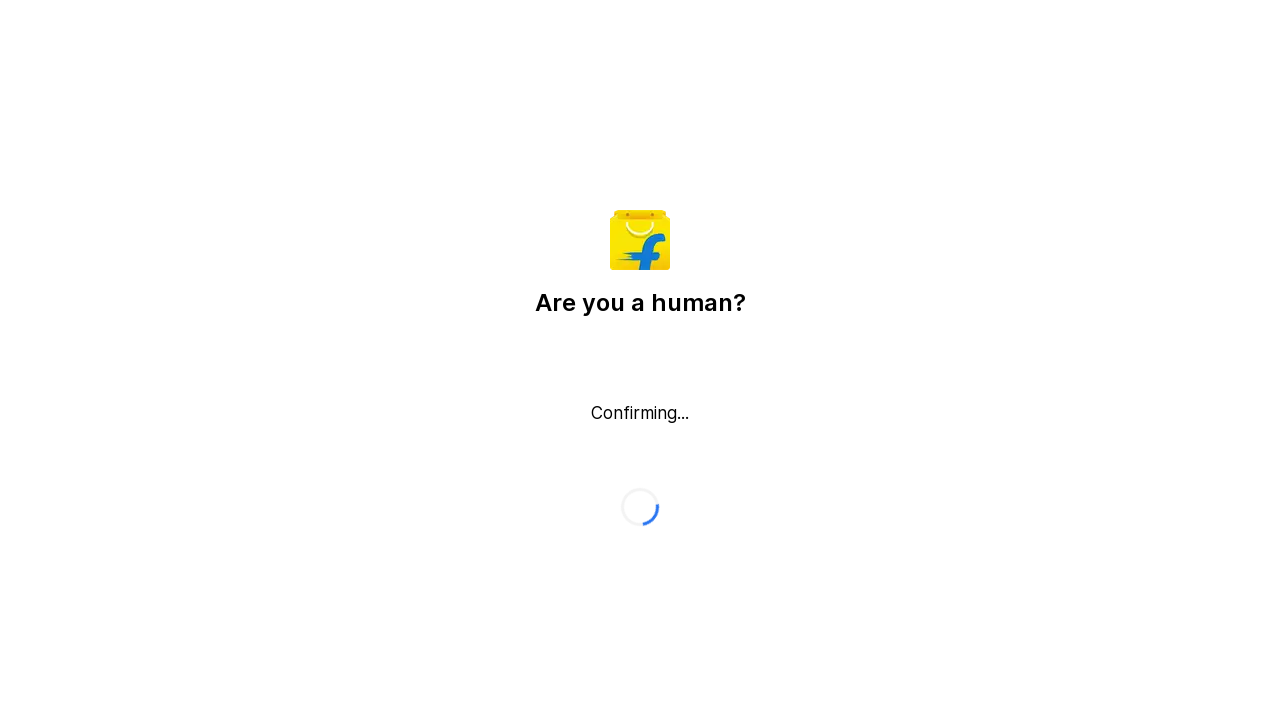